Tests navigation from the main page to a question page by clicking a question link and verifying the header contains the question text

Starting URL: https://www.answers.com/

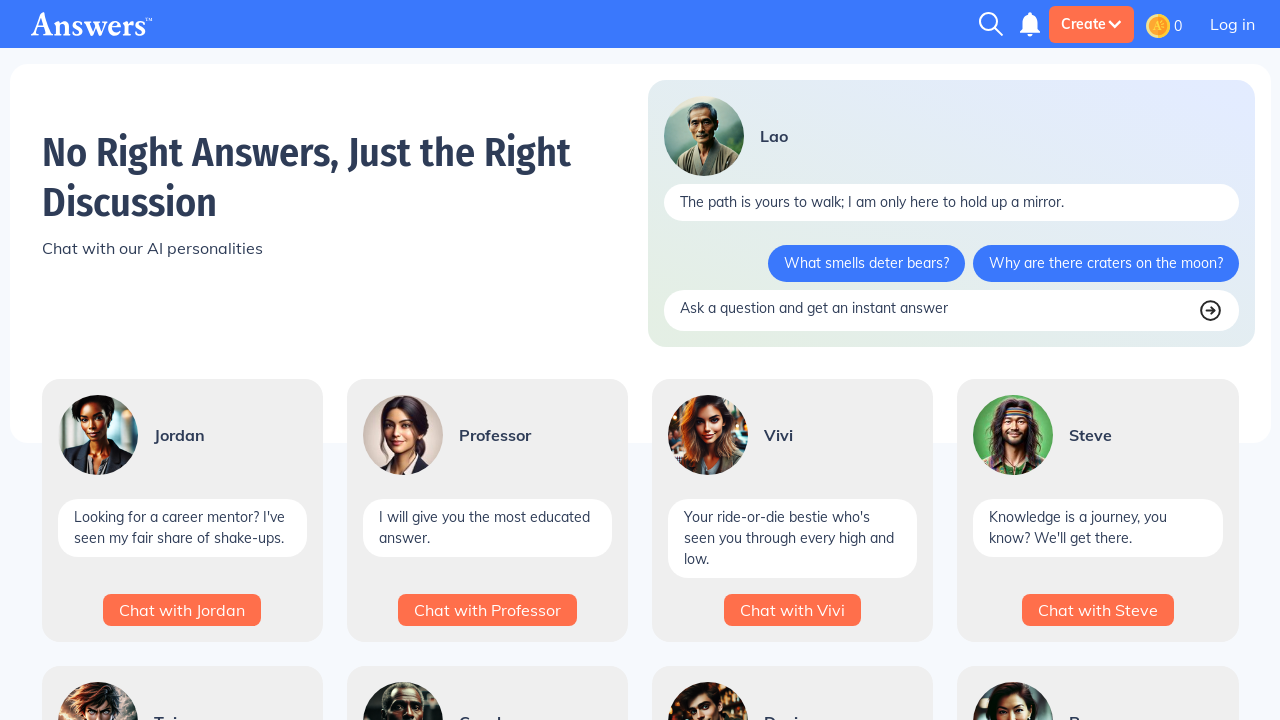

Scrolled down to position 648 to make question links visible
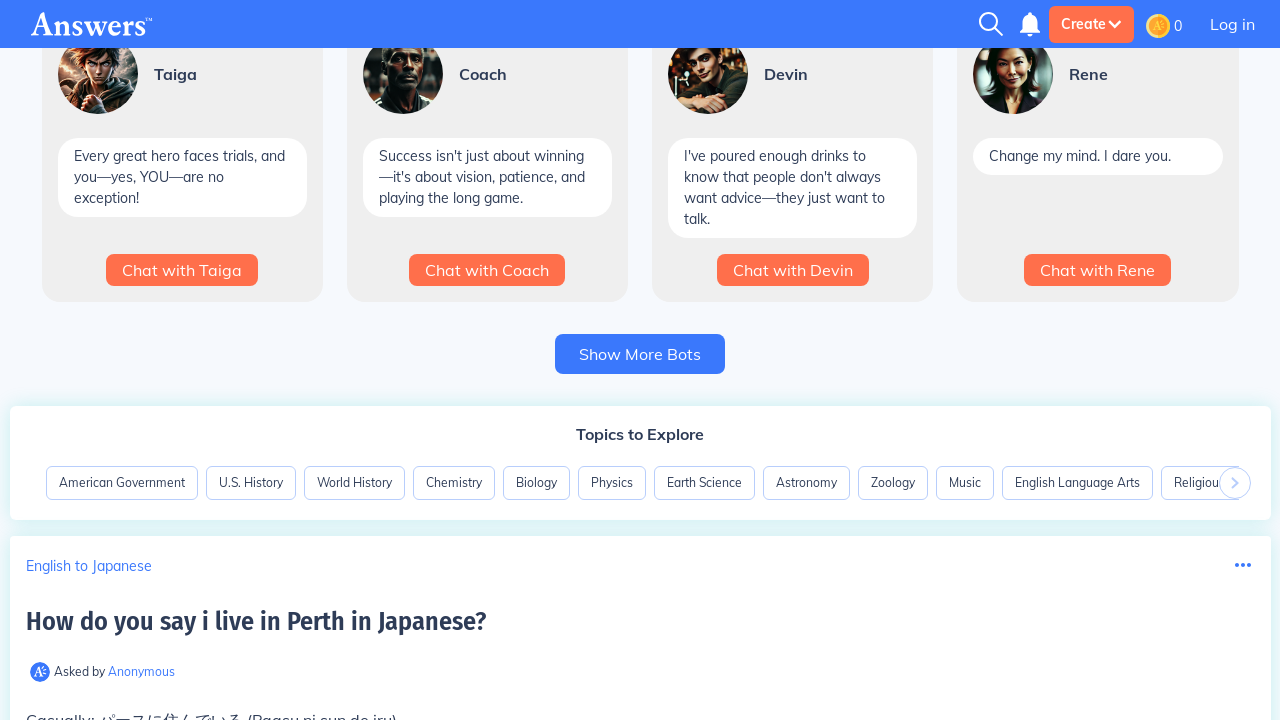

Scrolled down further to position 955
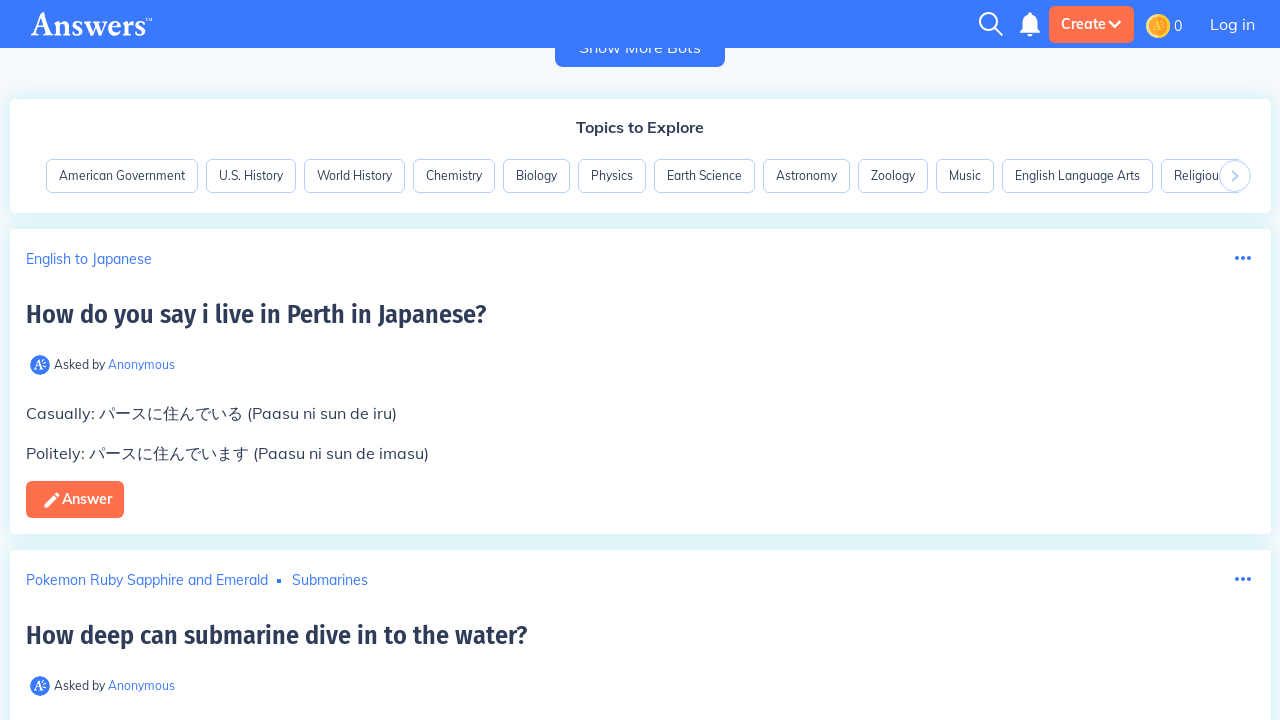

Located the question link element
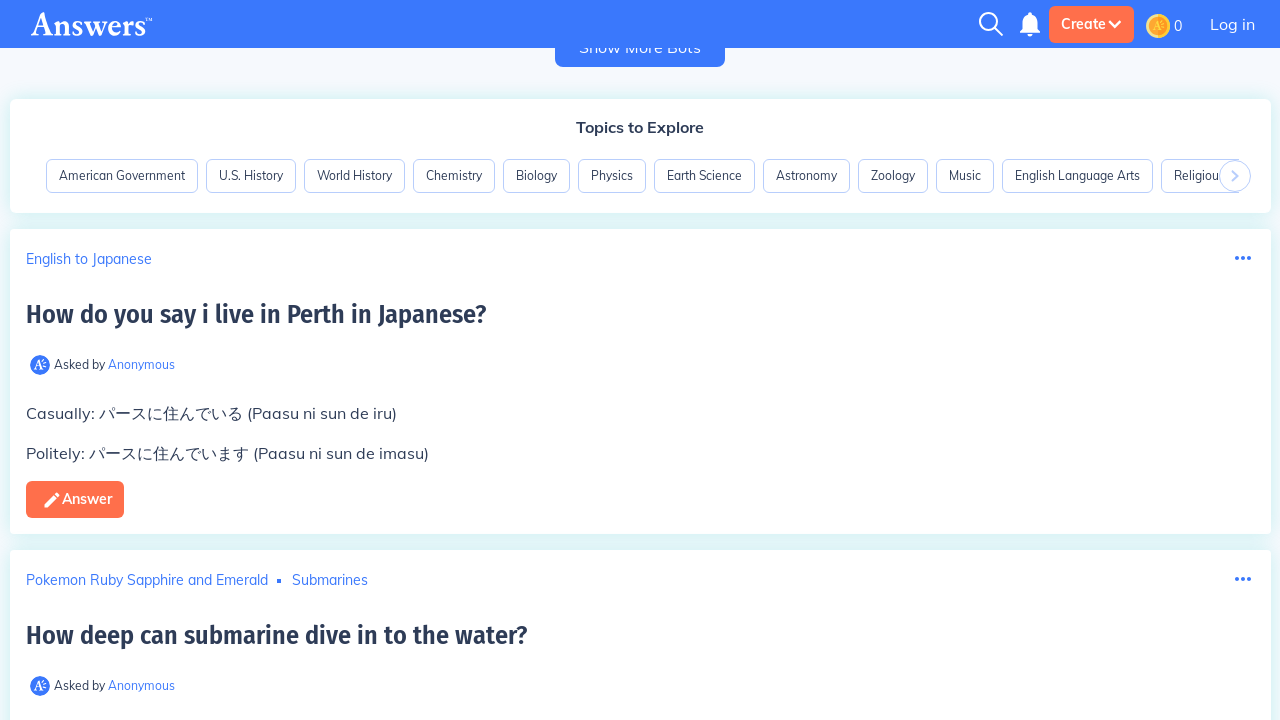

Retrieved question text: 'How deep can submarine dive in to the water?'
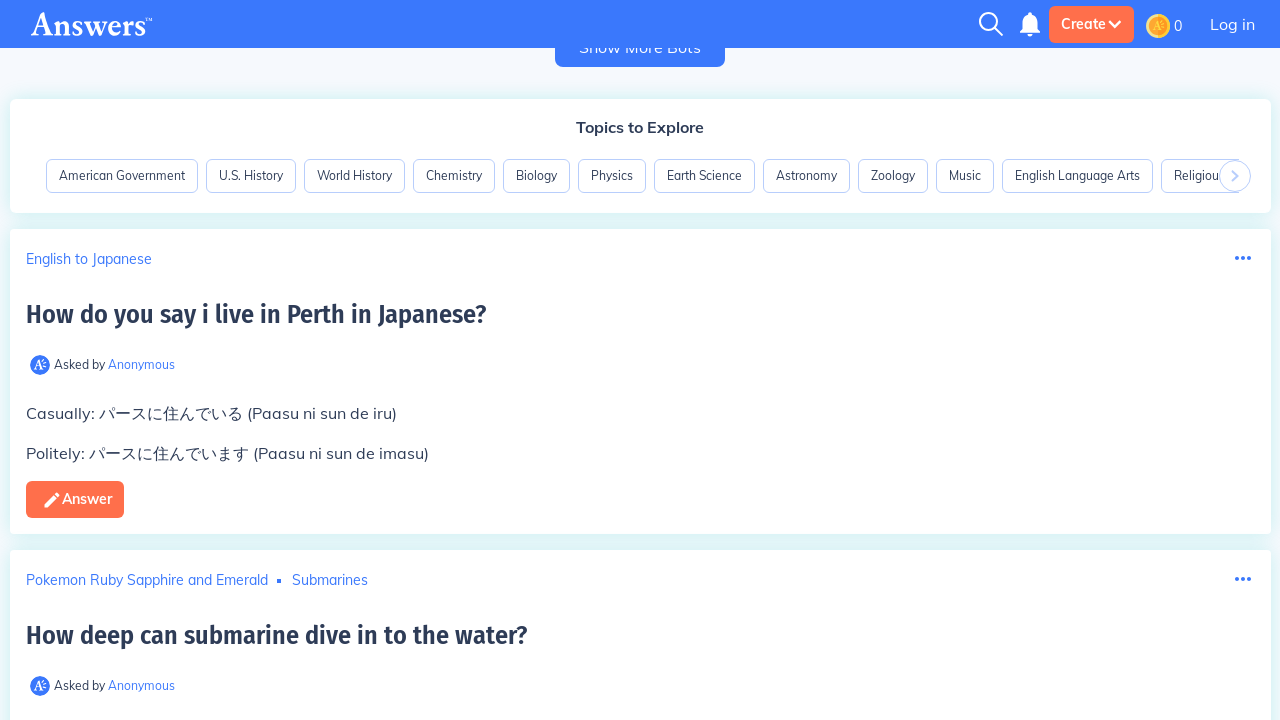

Clicked on the question link at (270, 636) on xpath=//div[@id='root']/div/div[2]/main/div[3]/div[4]/p/a
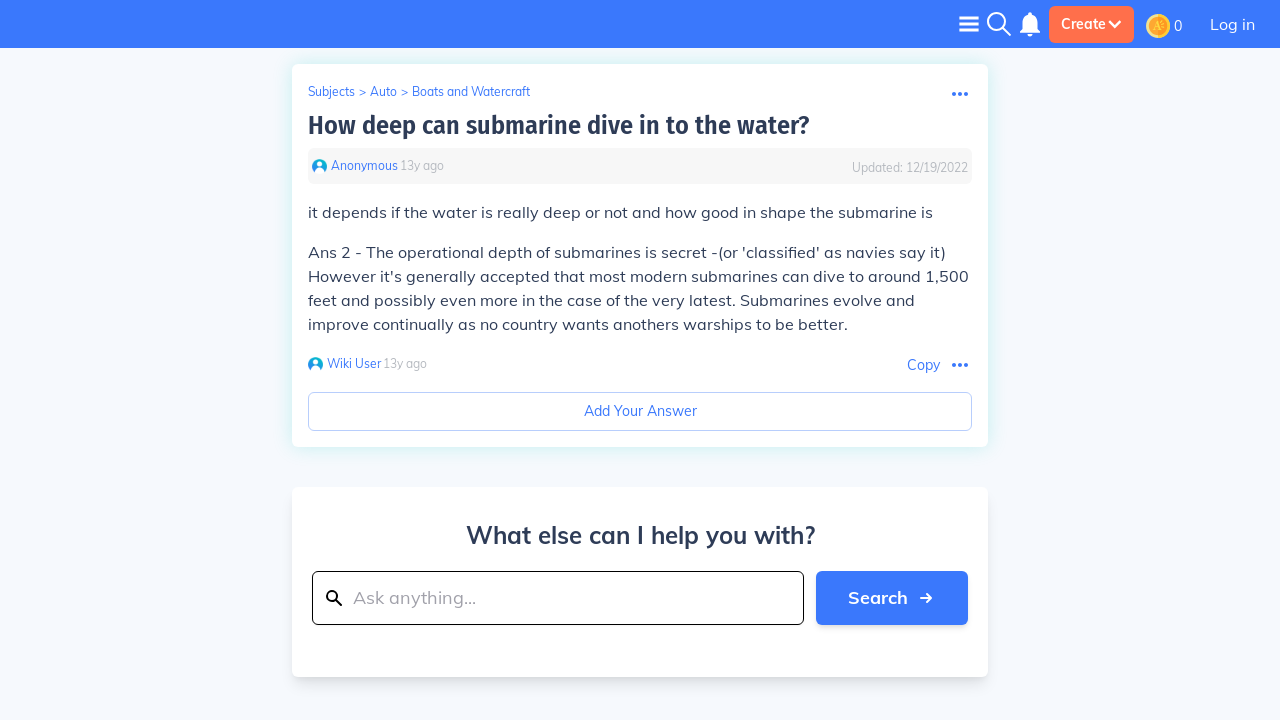

Page navigation completed and title updated with question text
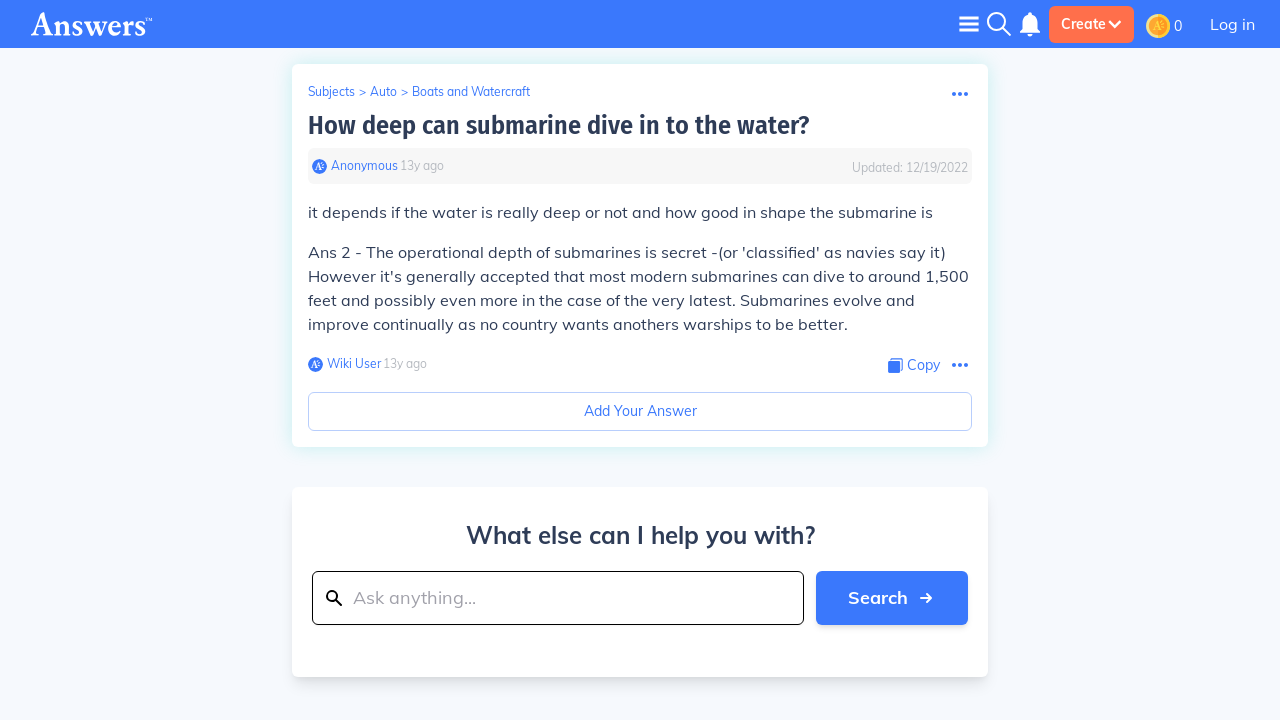

Located the h1 header element
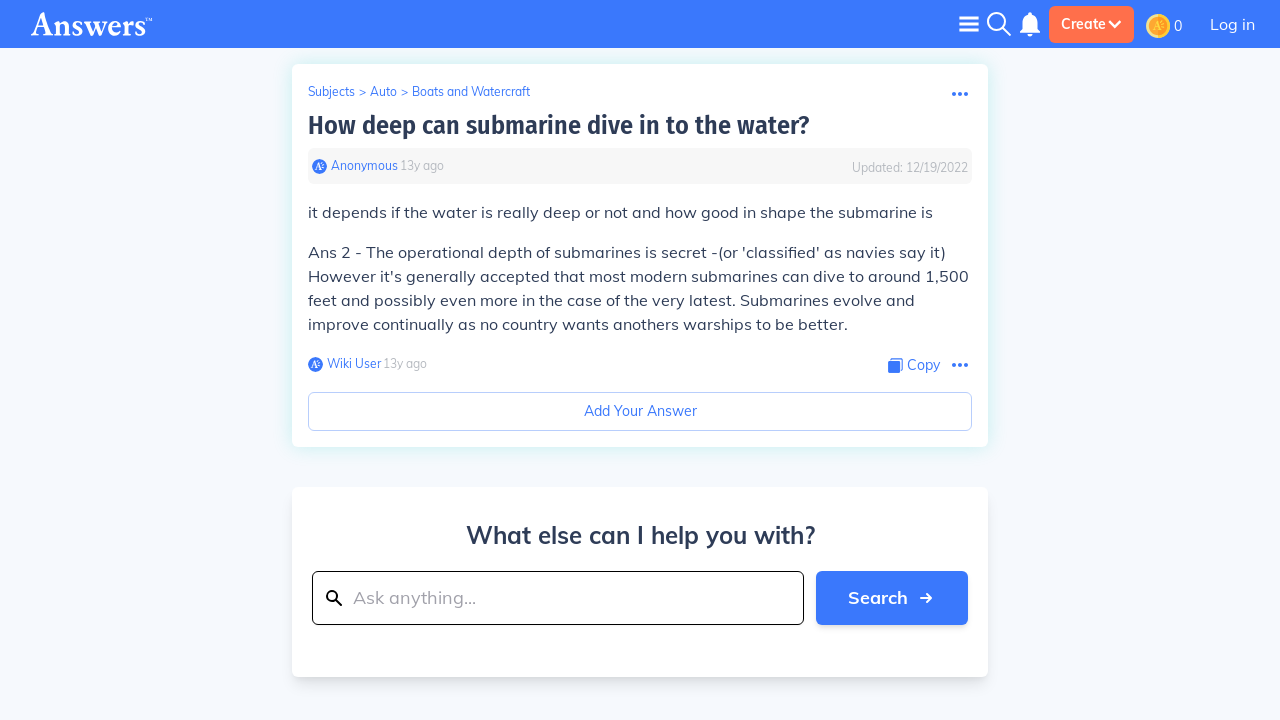

Verified that header contains the question text
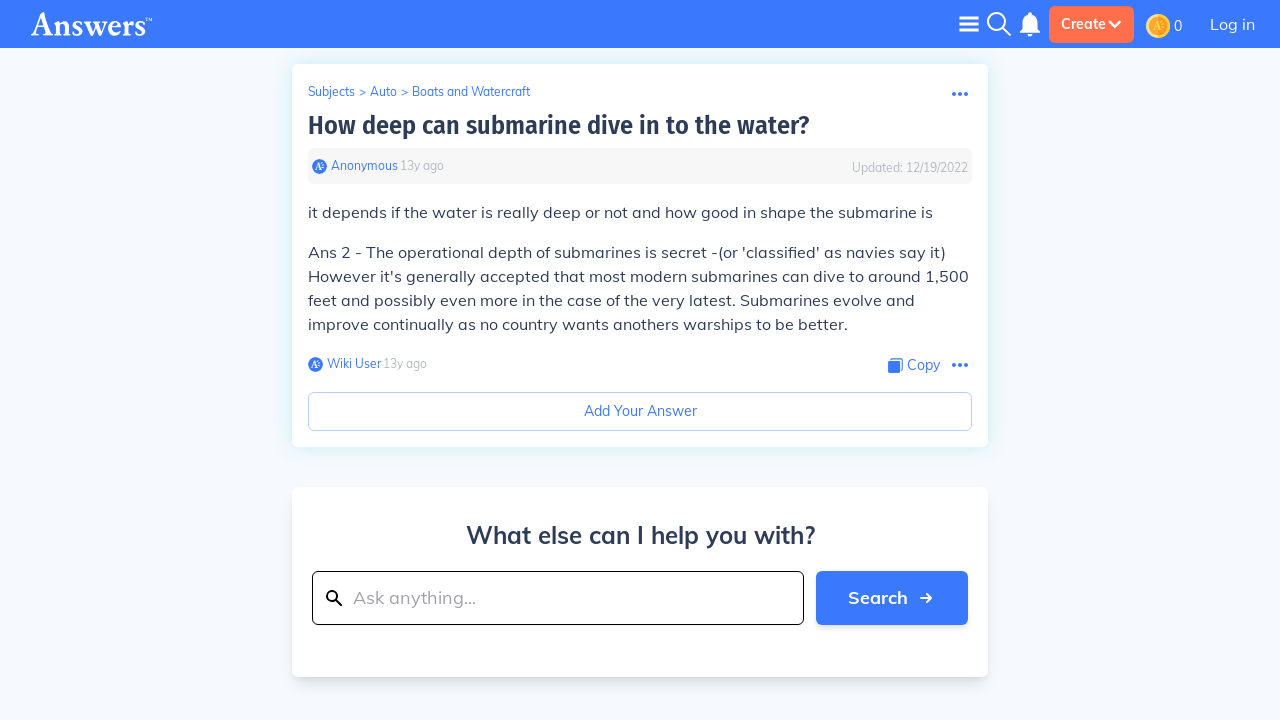

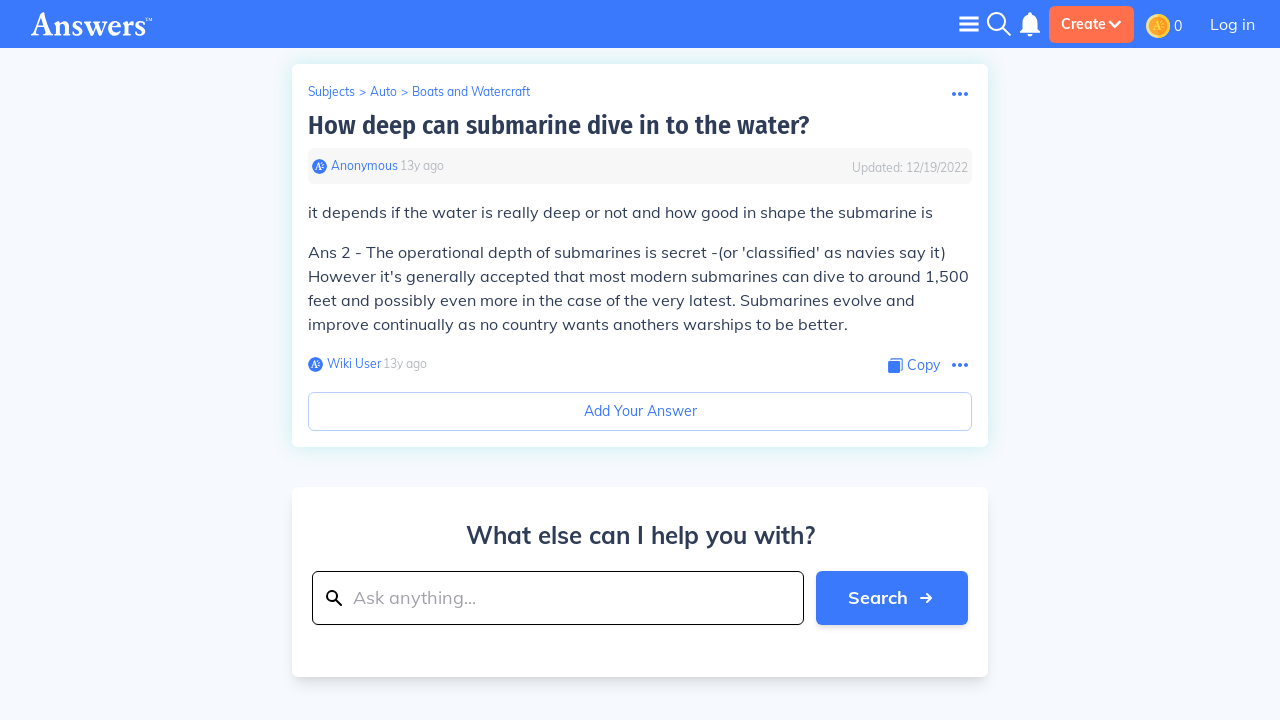